Fills out and submits a user registration form with test data

Starting URL: https://parabank.parasoft.com/parabank/register.htm

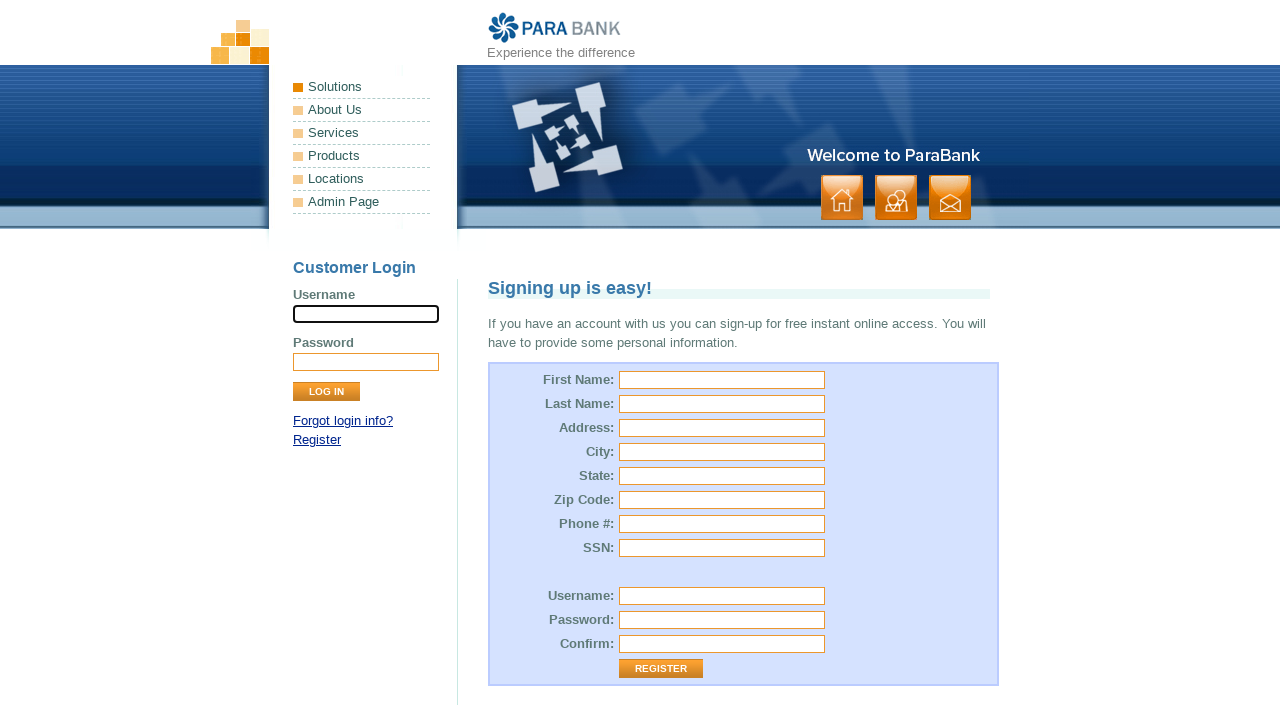

Filled first name field with 'testFirstName' on input[name='customer.firstName']
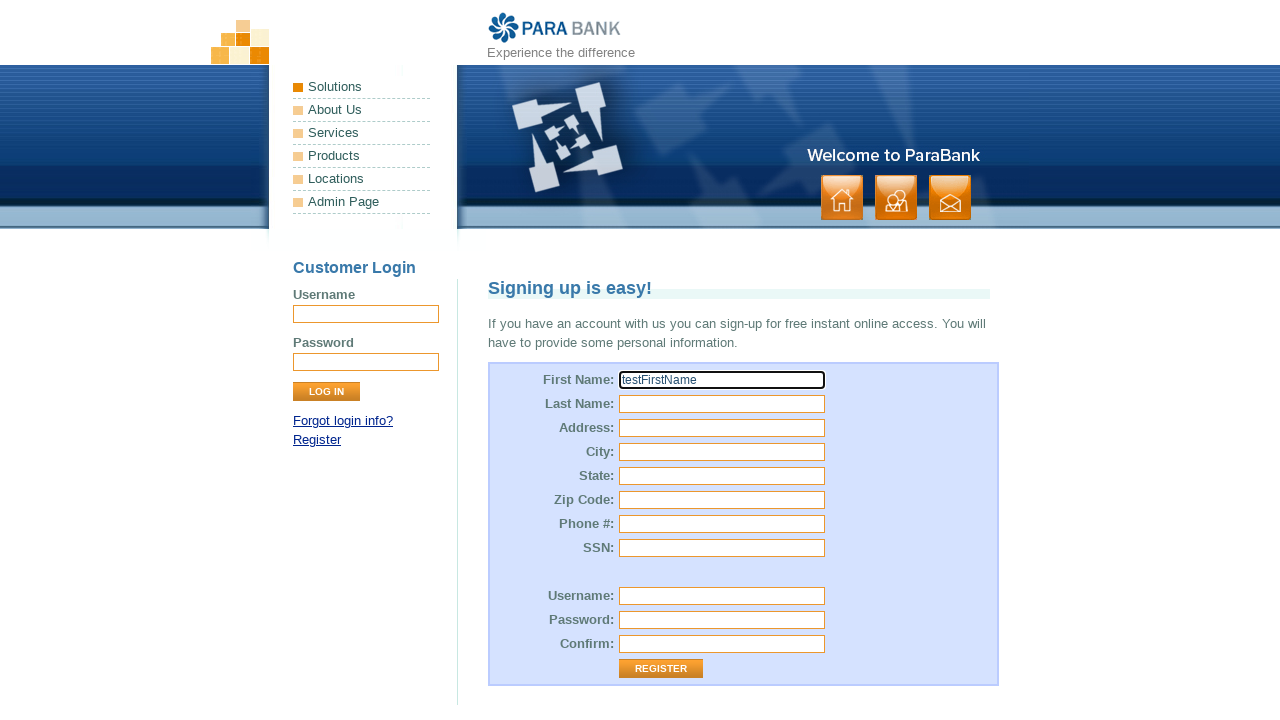

Filled last name field with 'testLastName' on input[name='customer.lastName']
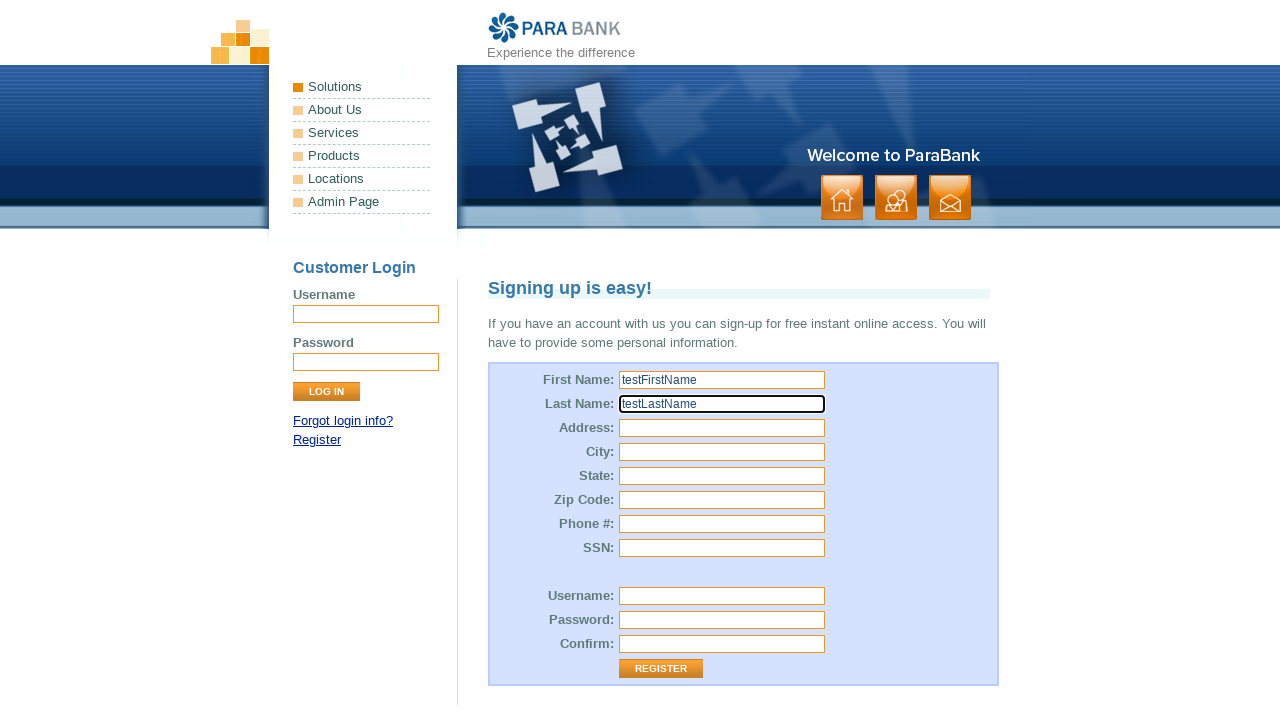

Filled street address field with 'testAddress' on input[name='customer.address.street']
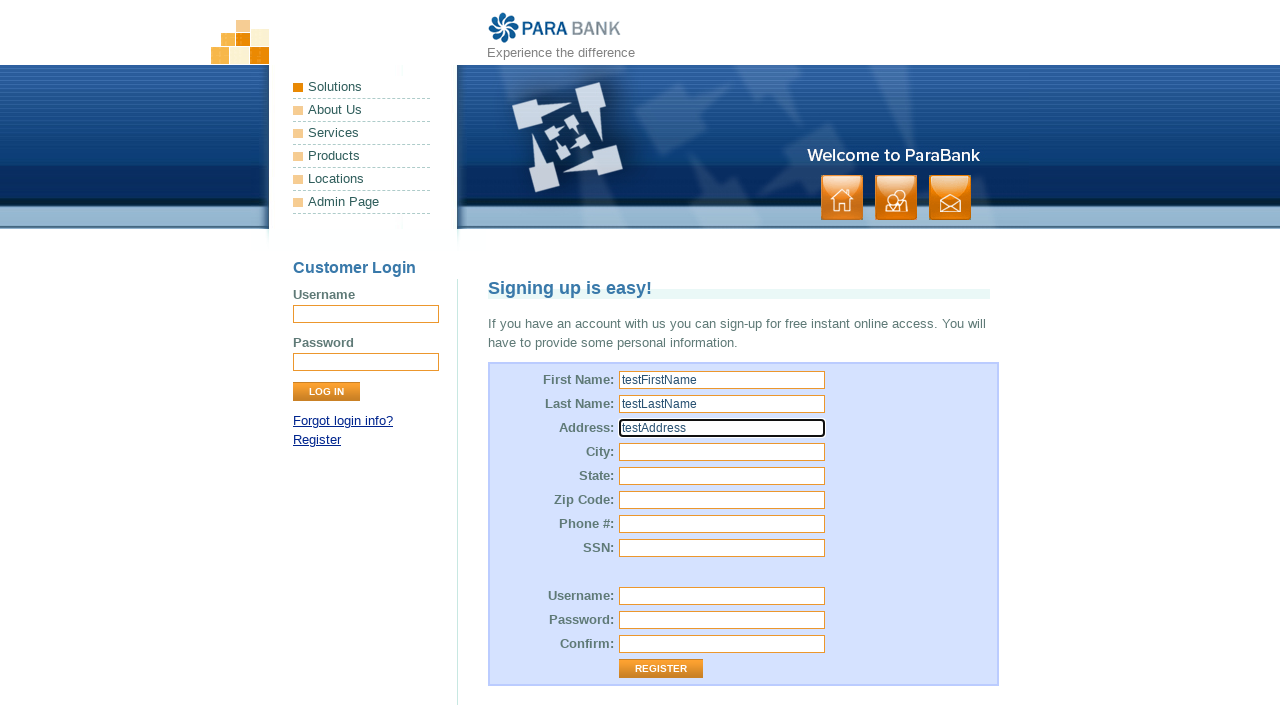

Filled city field with 'testCity' on input[name='customer.address.city']
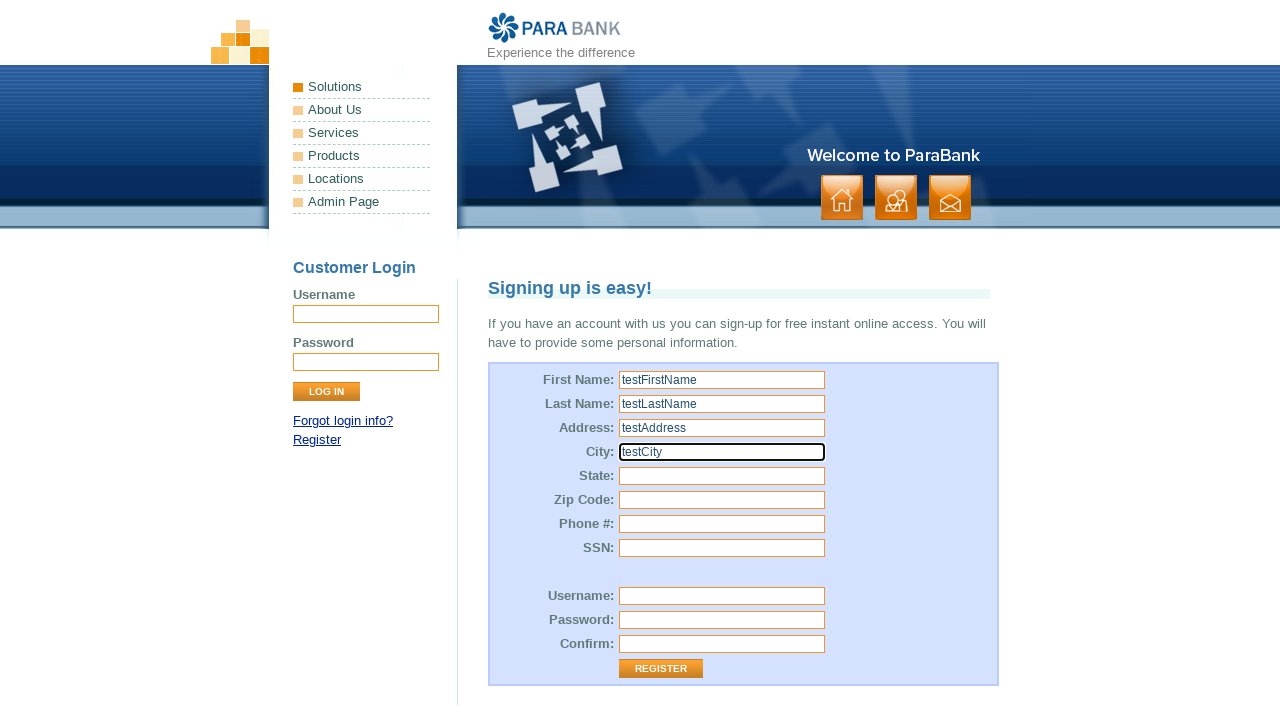

Filled state field with 'testState' on input[name='customer.address.state']
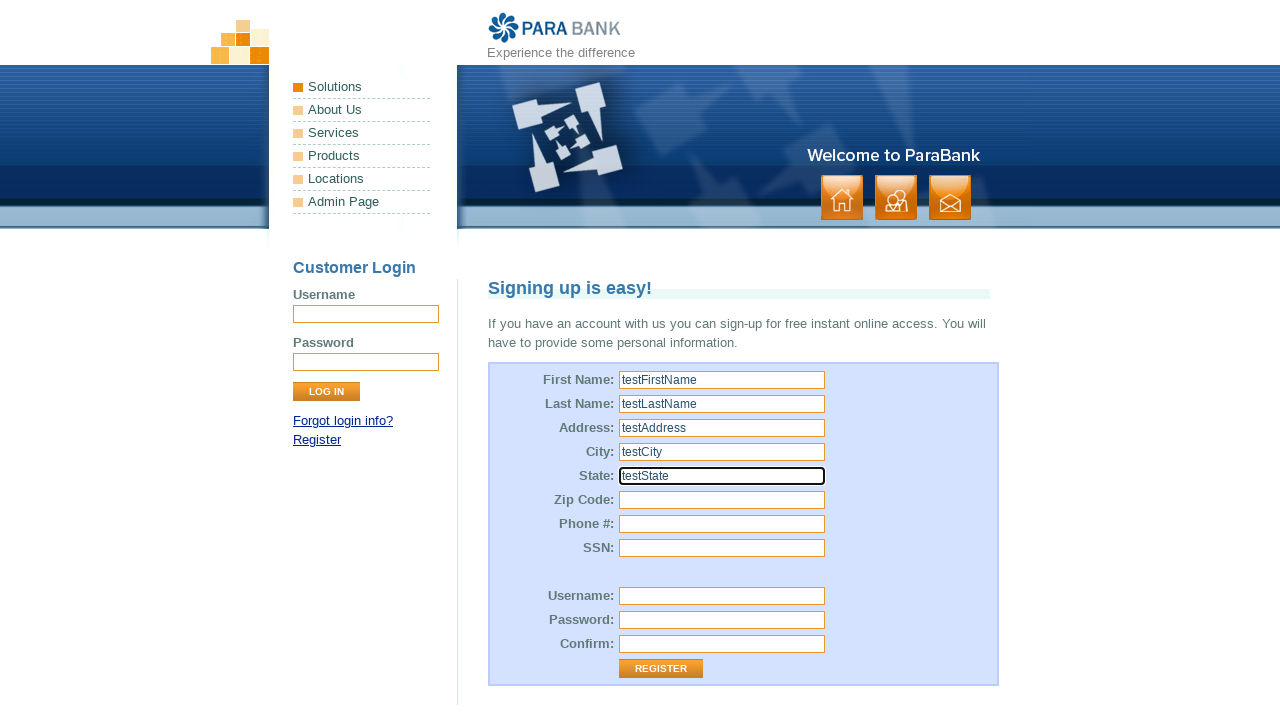

Filled zip code field with '12345' on input[name='customer.address.zipCode']
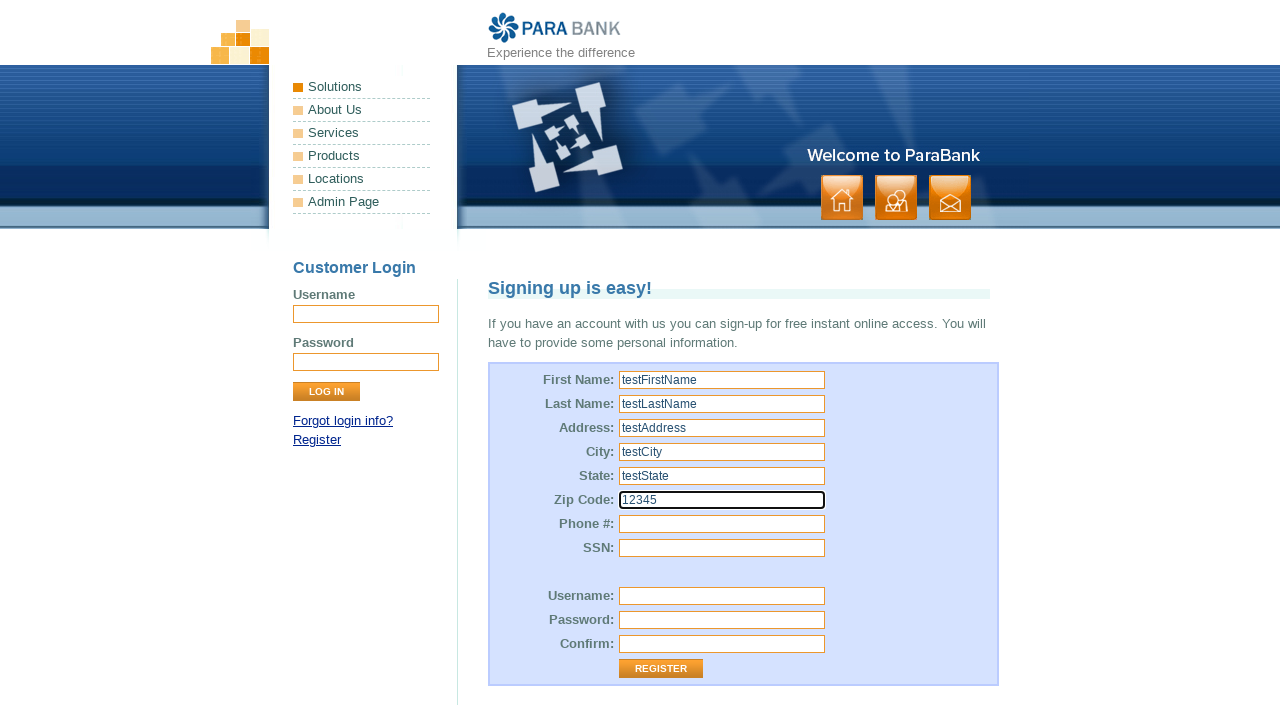

Filled phone number field with '1234567890' on input[name='customer.phoneNumber']
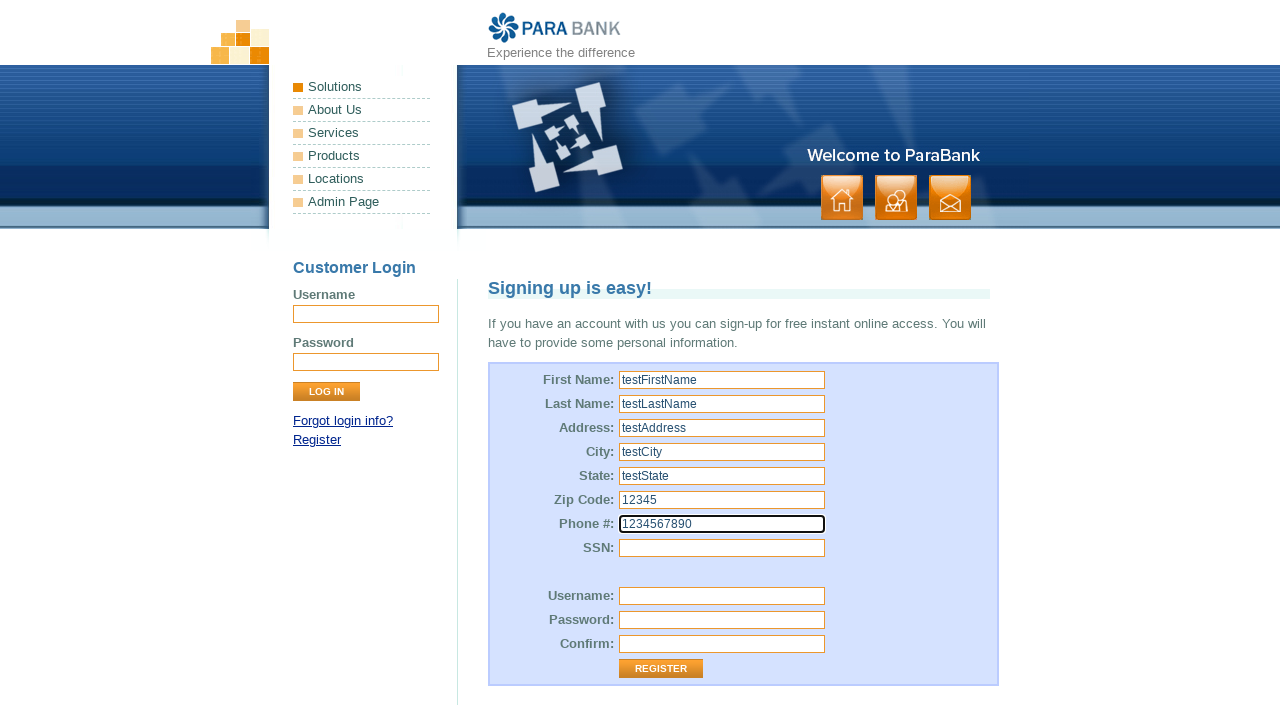

Filled SSN field with '123' on input[name='customer.ssn']
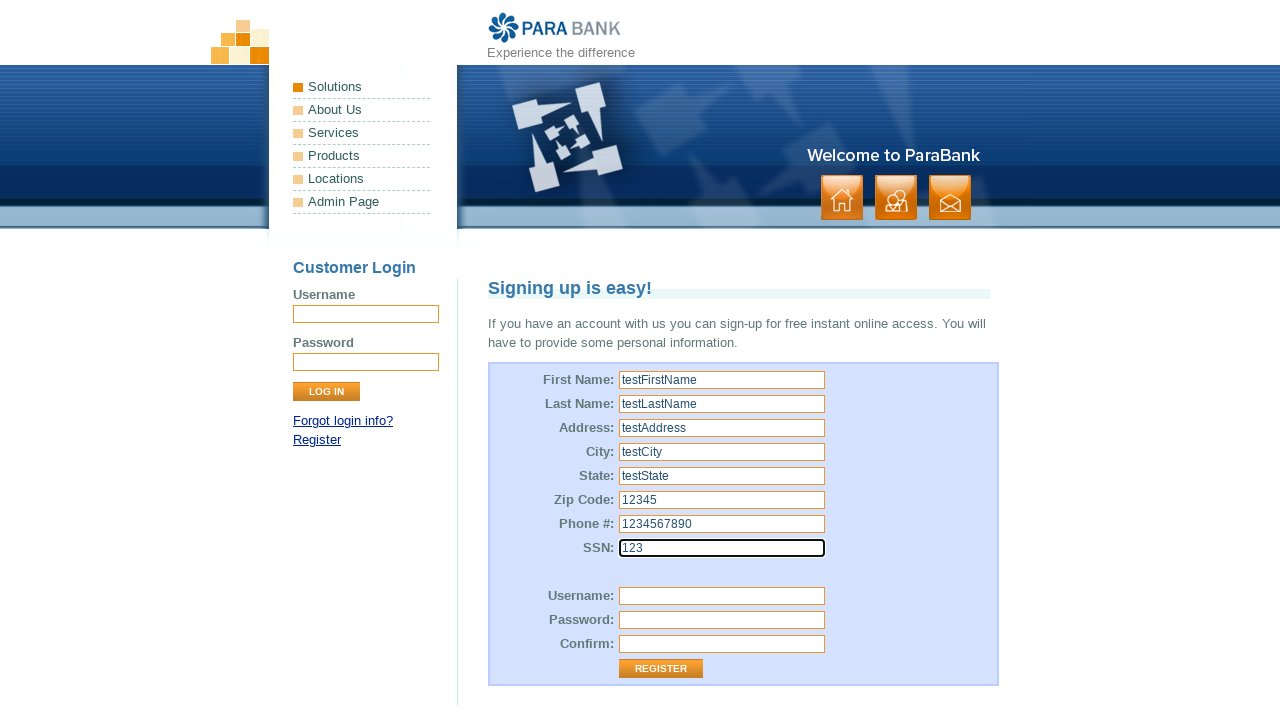

Filled username field with 'testUserName2312' on input[name='customer.username']
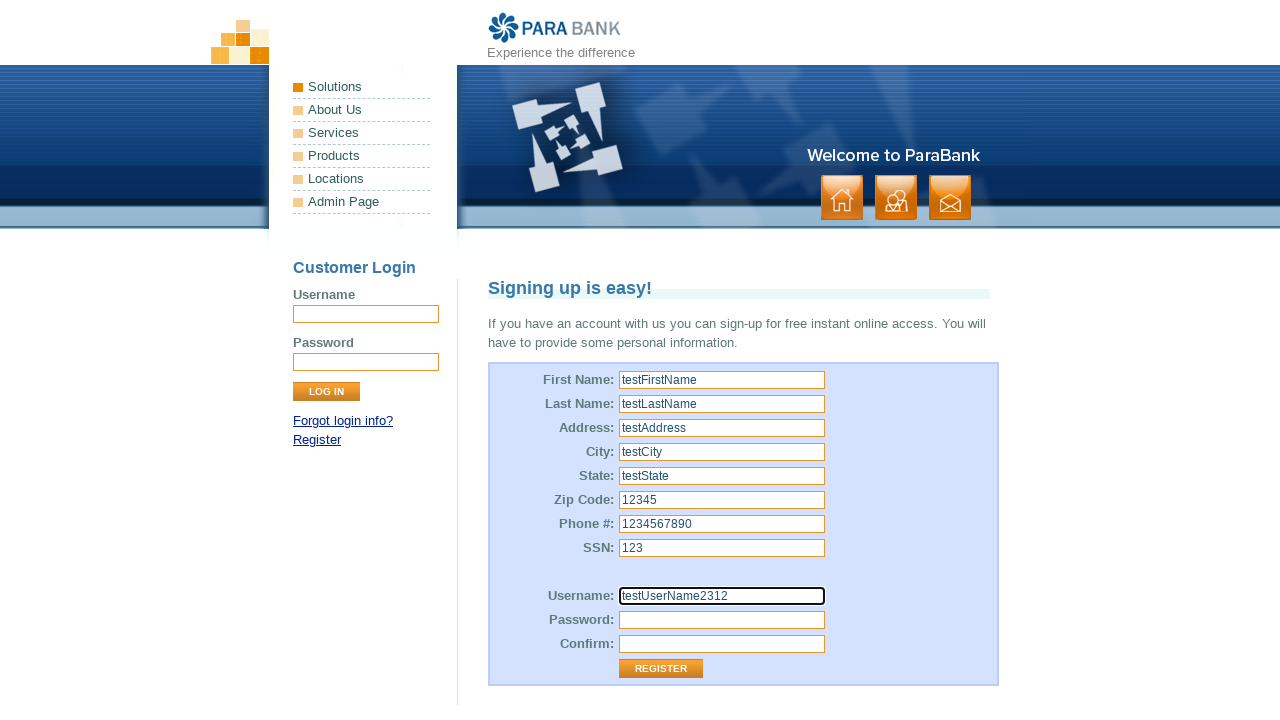

Filled password field with 'Rest@1234' on input[name='customer.password']
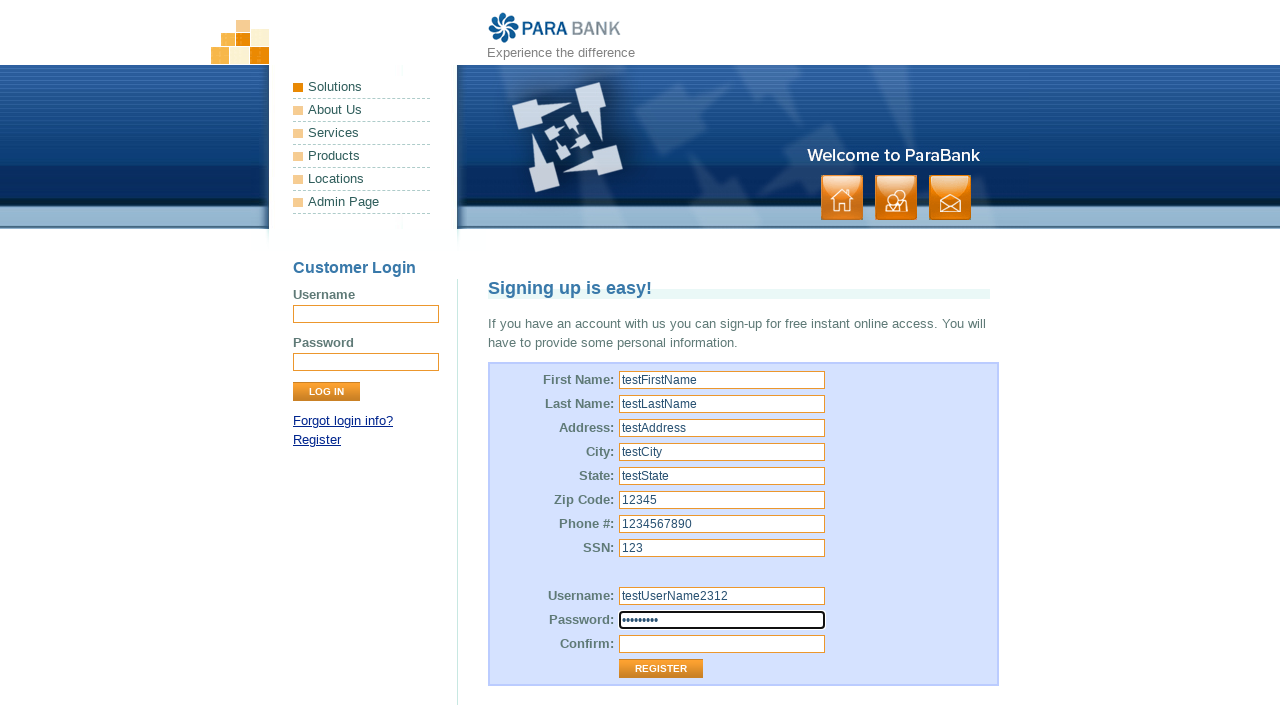

Filled password confirmation field with 'Rest@1234' on input[name='repeatedPassword']
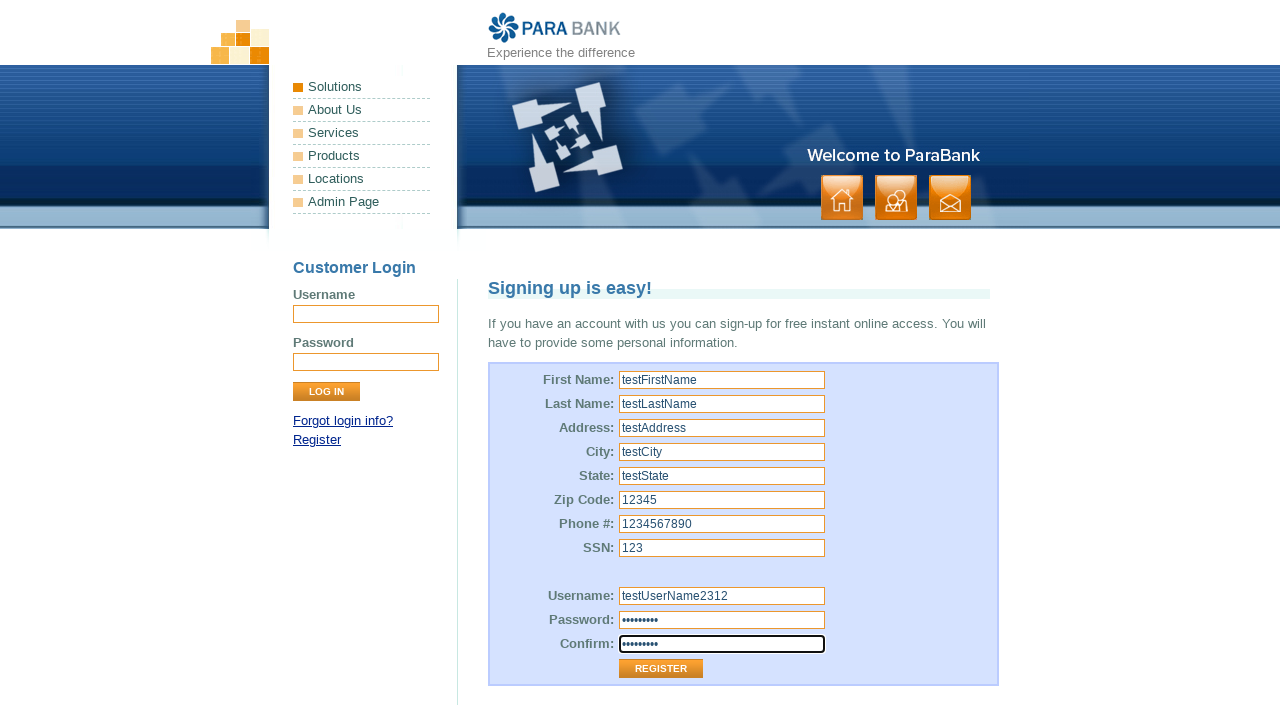

Clicked Register button to submit the form at (661, 669) on input[value='Register']
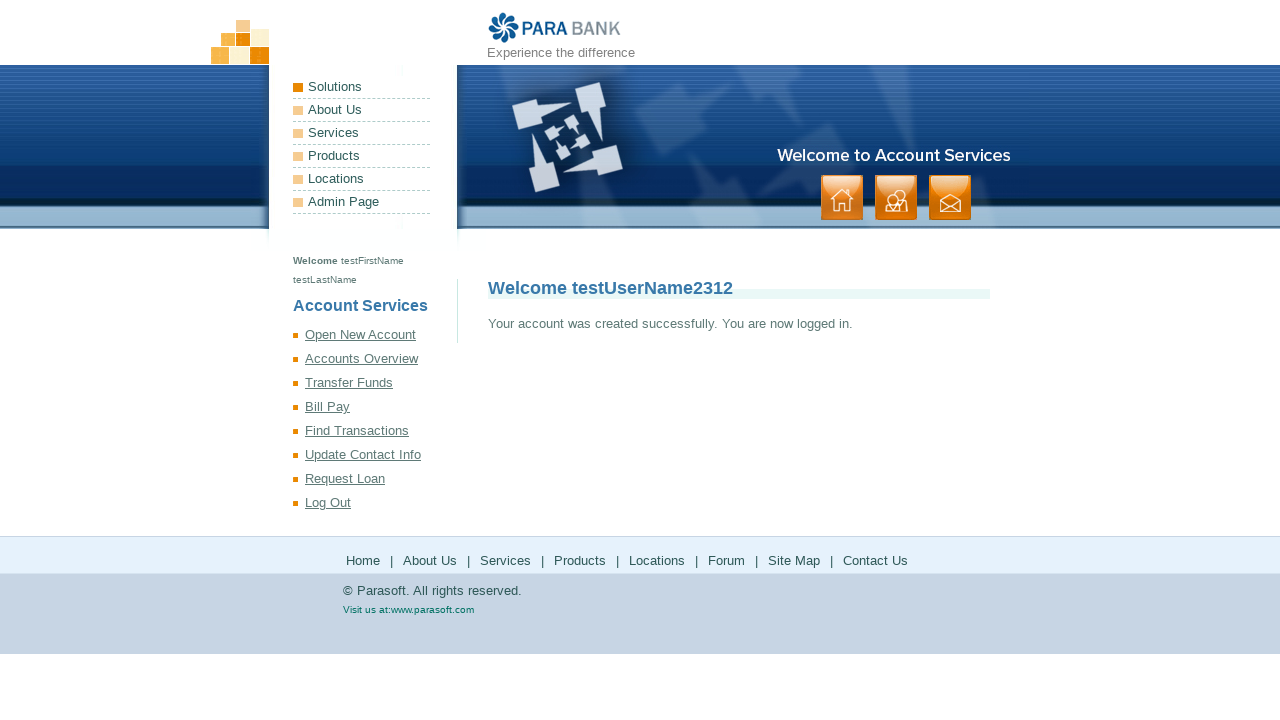

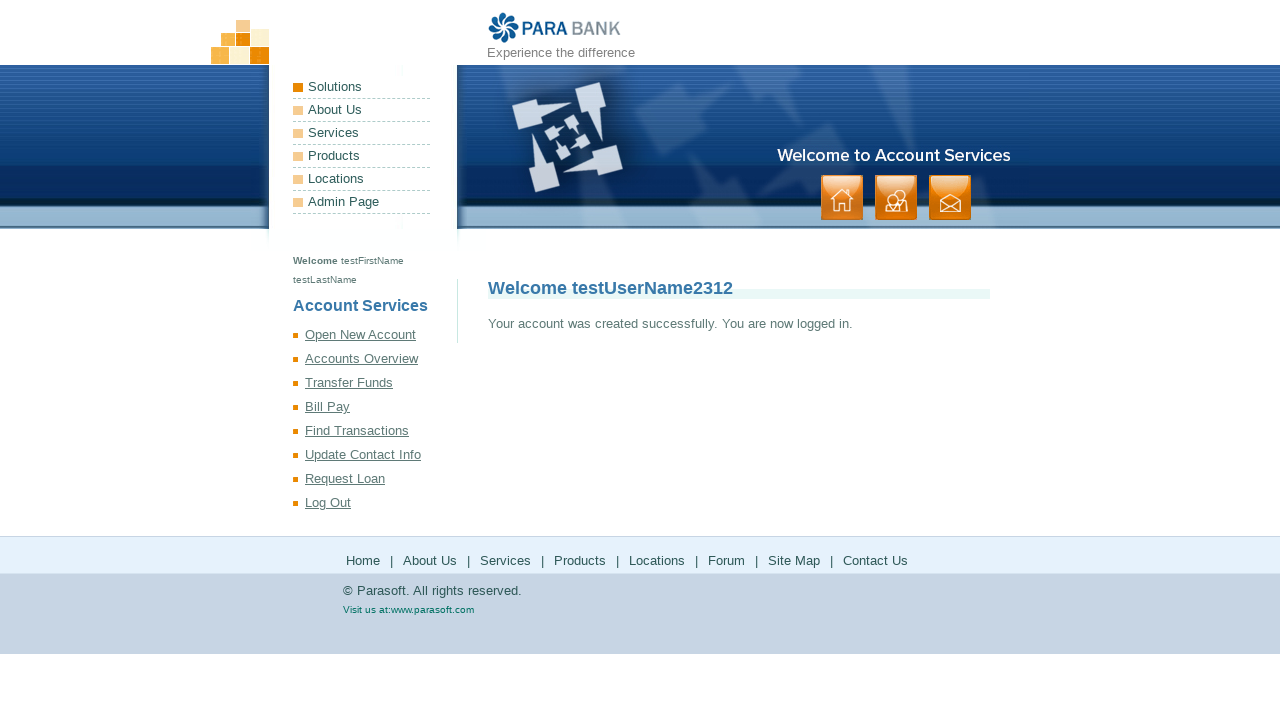